Tests the Python.org search functionality by entering "pycon" as a search query and submitting the form

Starting URL: http://www.python.org

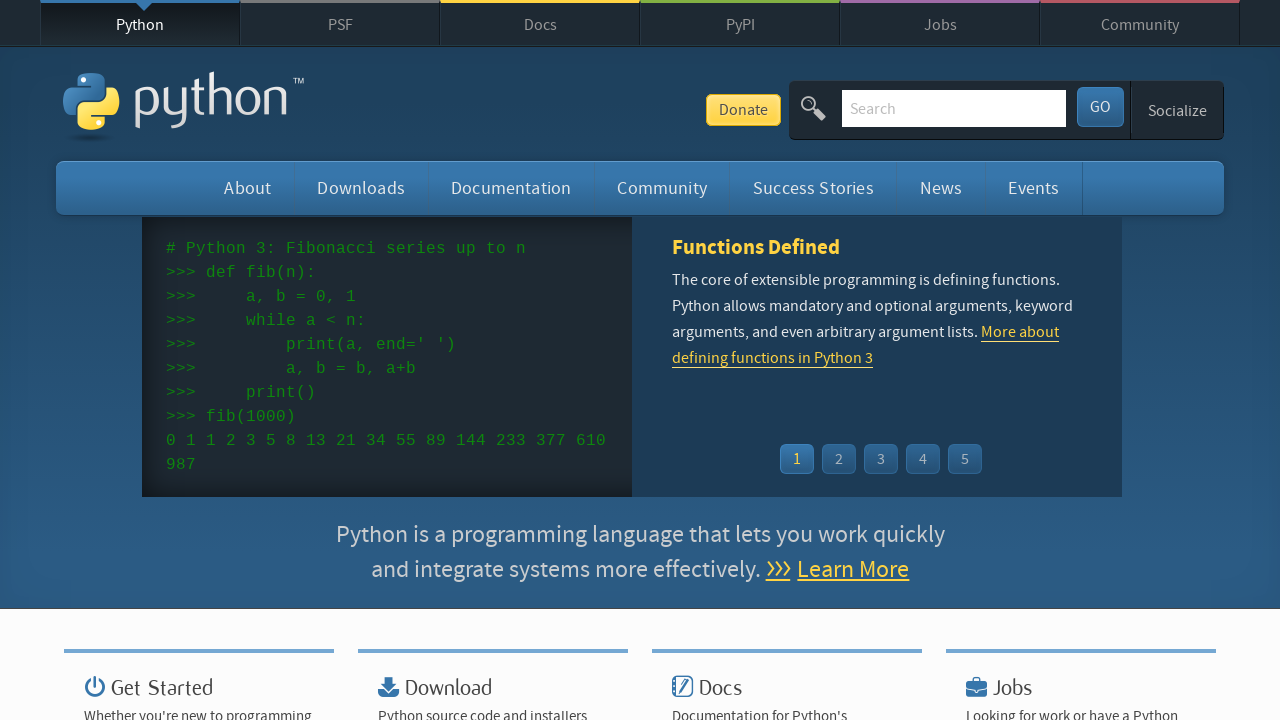

Verified page title contains 'Python'
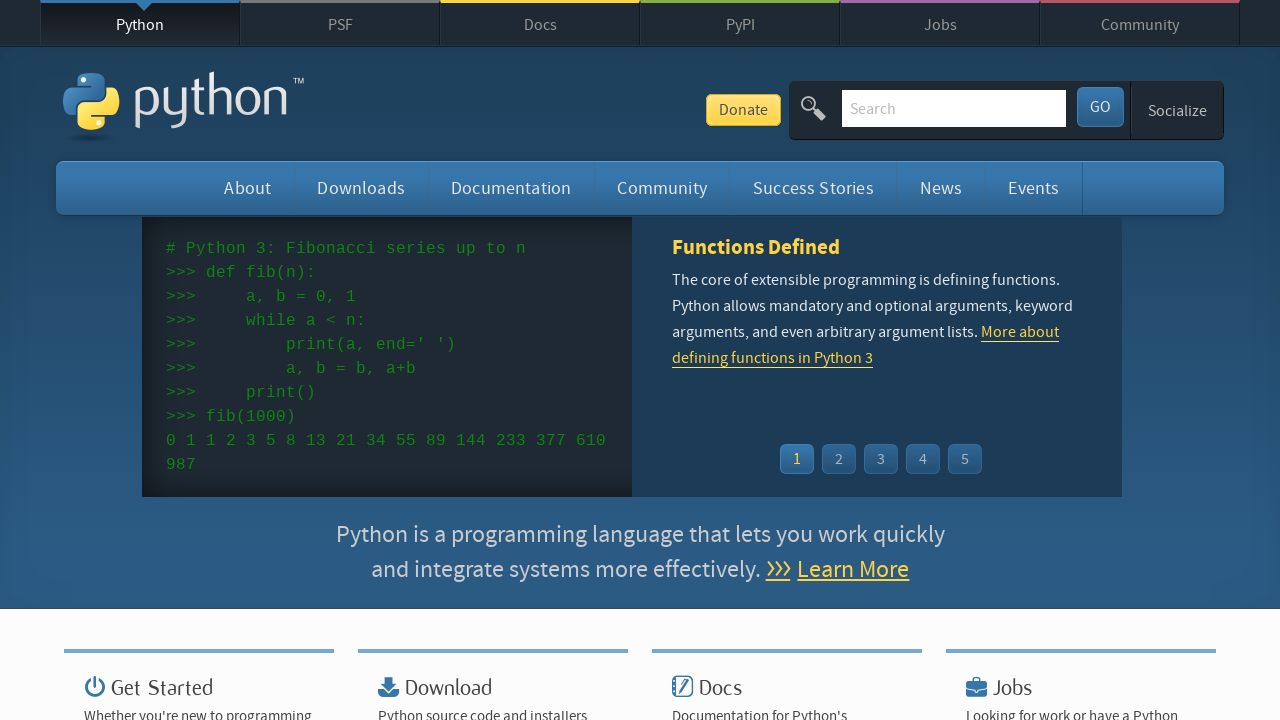

Filled search box with 'pycon' query on input[name='q']
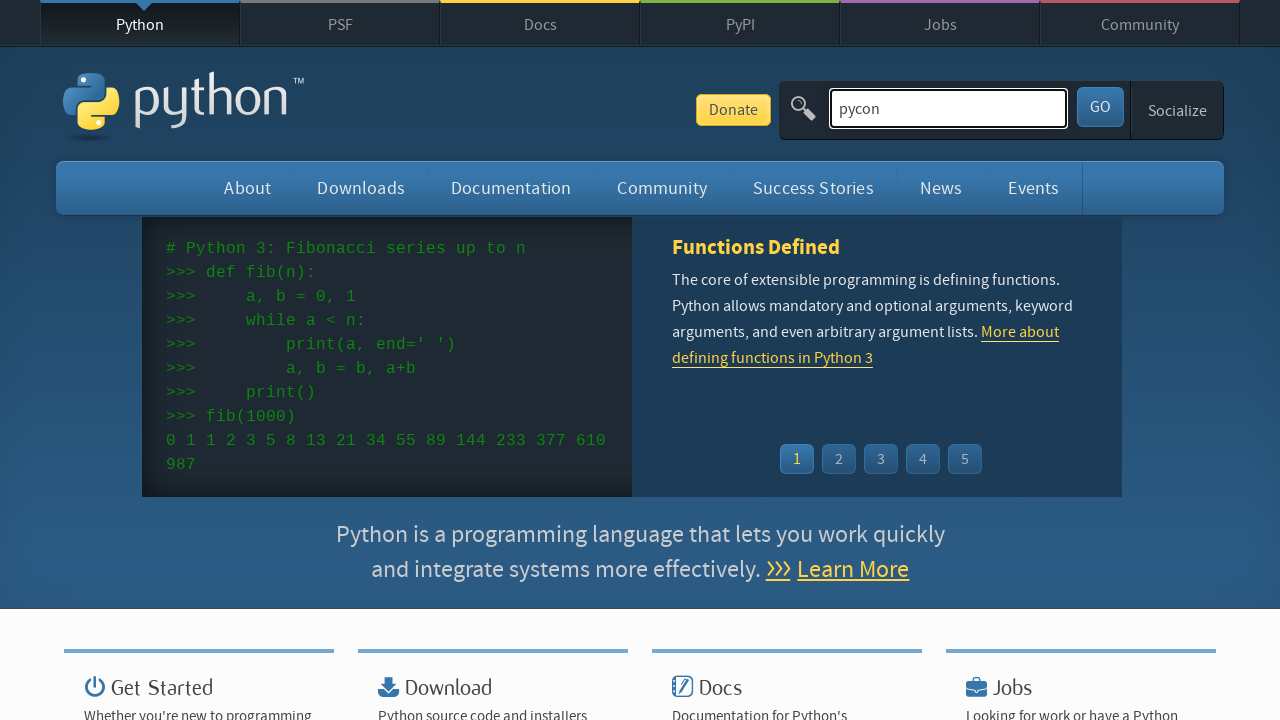

Pressed Enter to submit search form on input[name='q']
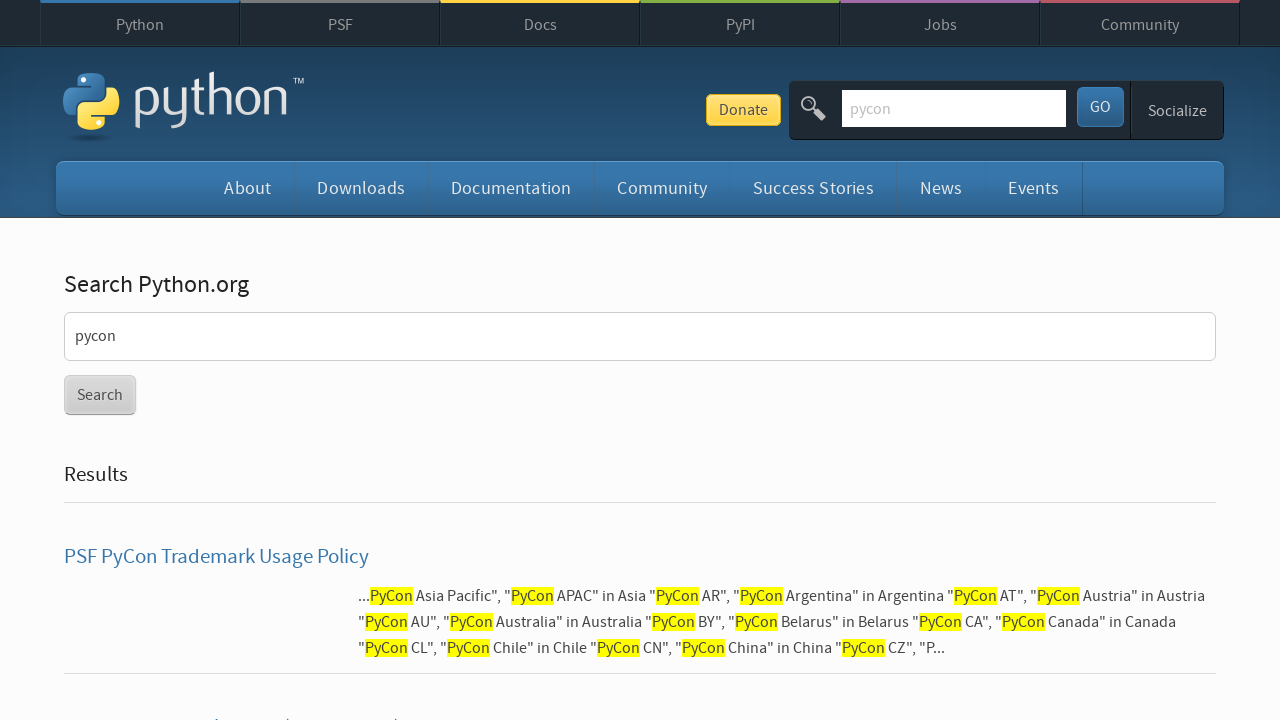

Waited for network idle state after search
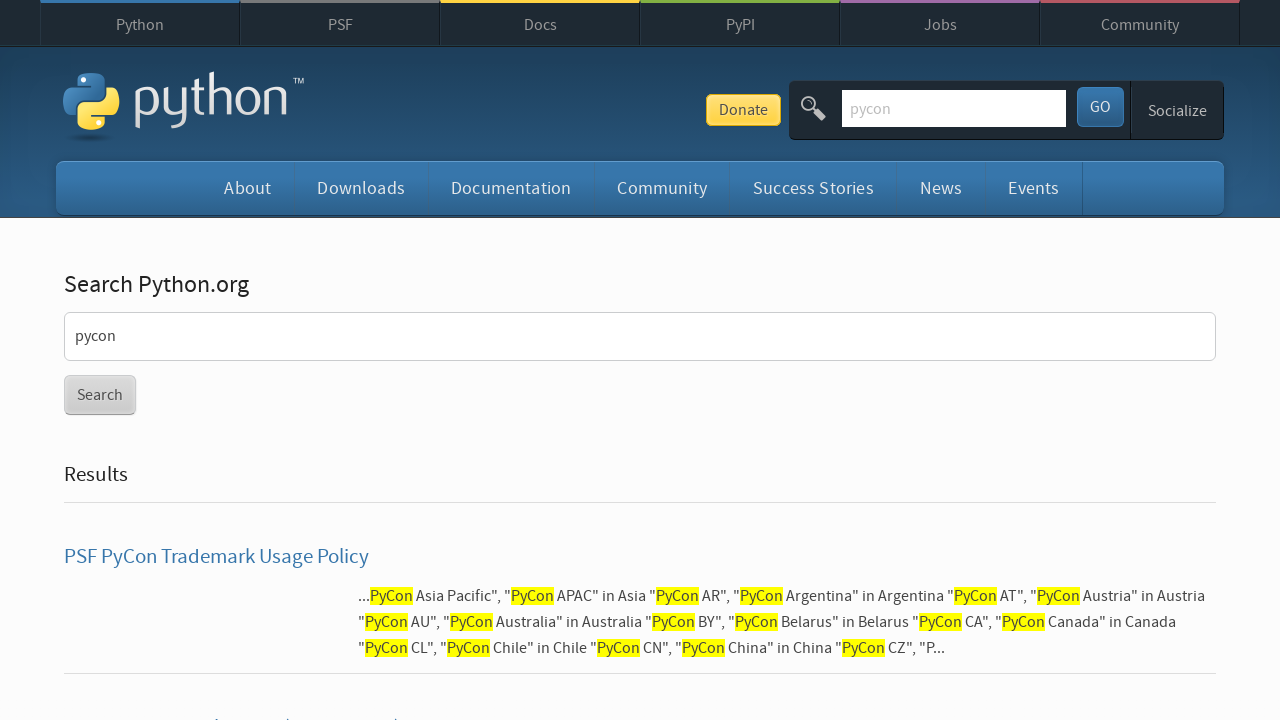

Verified search results found - 'No results found' message not present
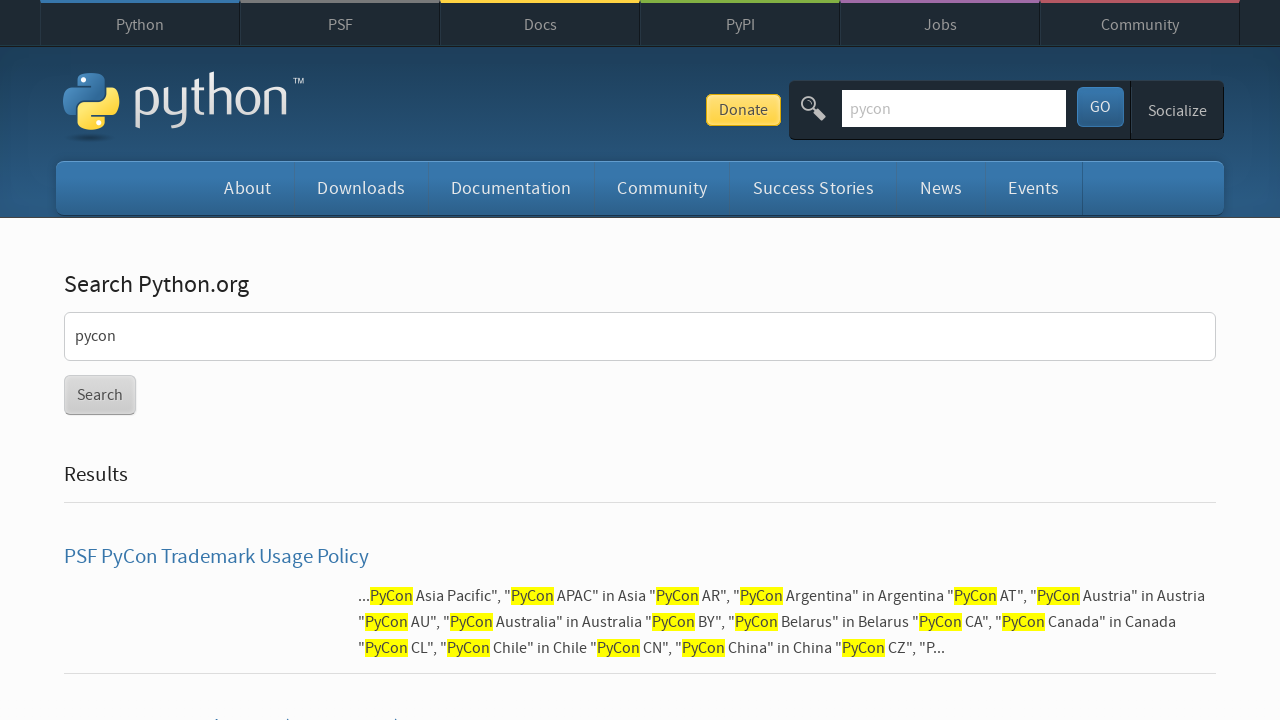

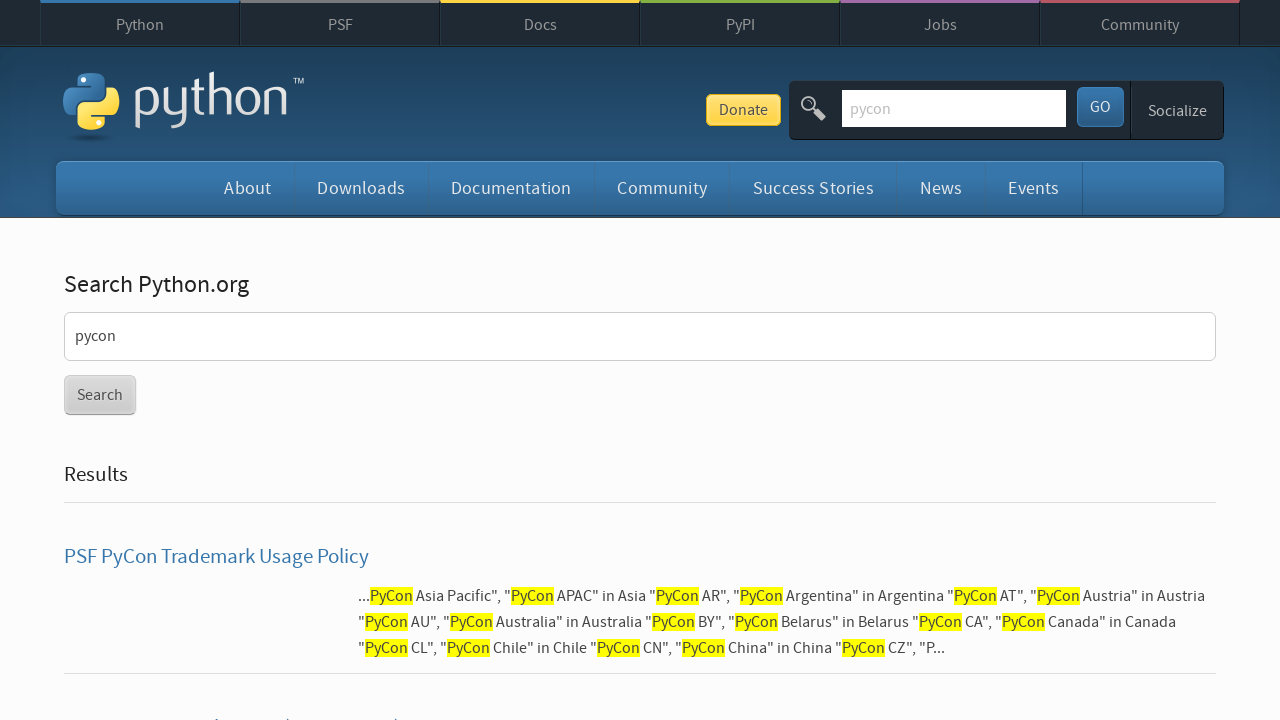